Tests checkbox functionality by checking option1, verifying it's checked, unchecking it, then checking multiple options (option2 and option3).

Starting URL: https://rahulshettyacademy.com/AutomationPractice/

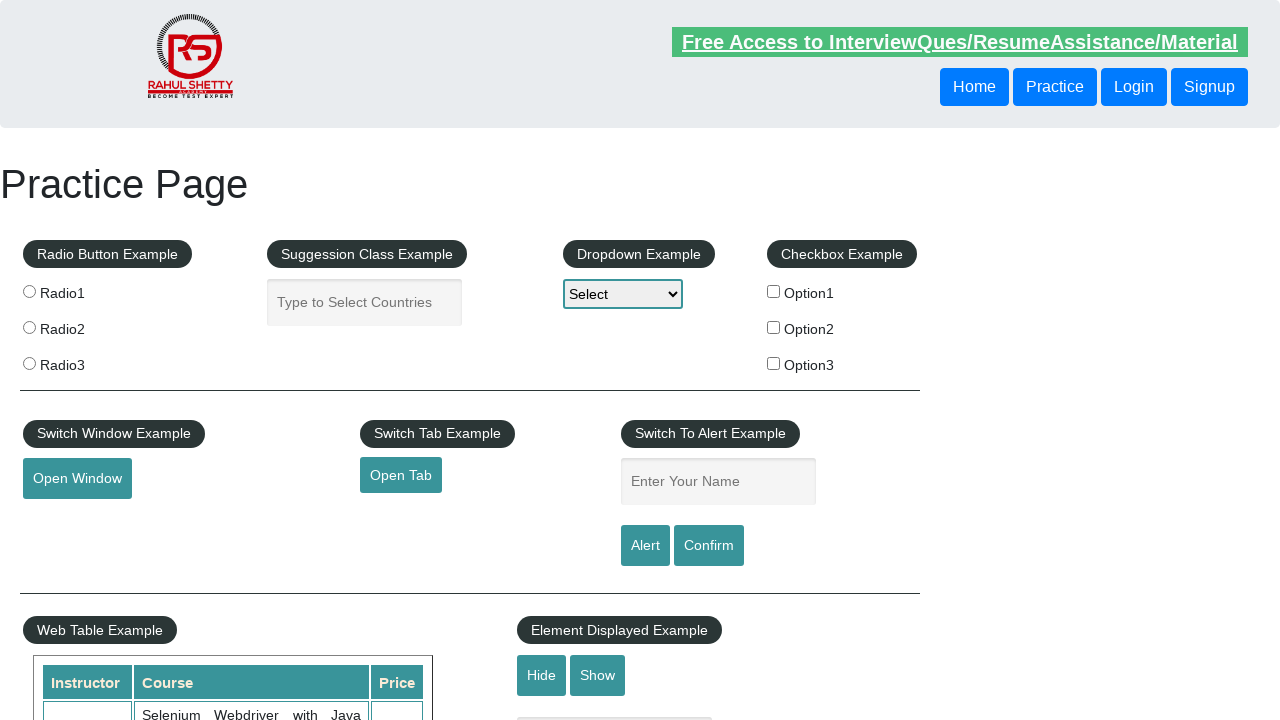

Checked checkbox option1 at (774, 291) on #checkBoxOption1
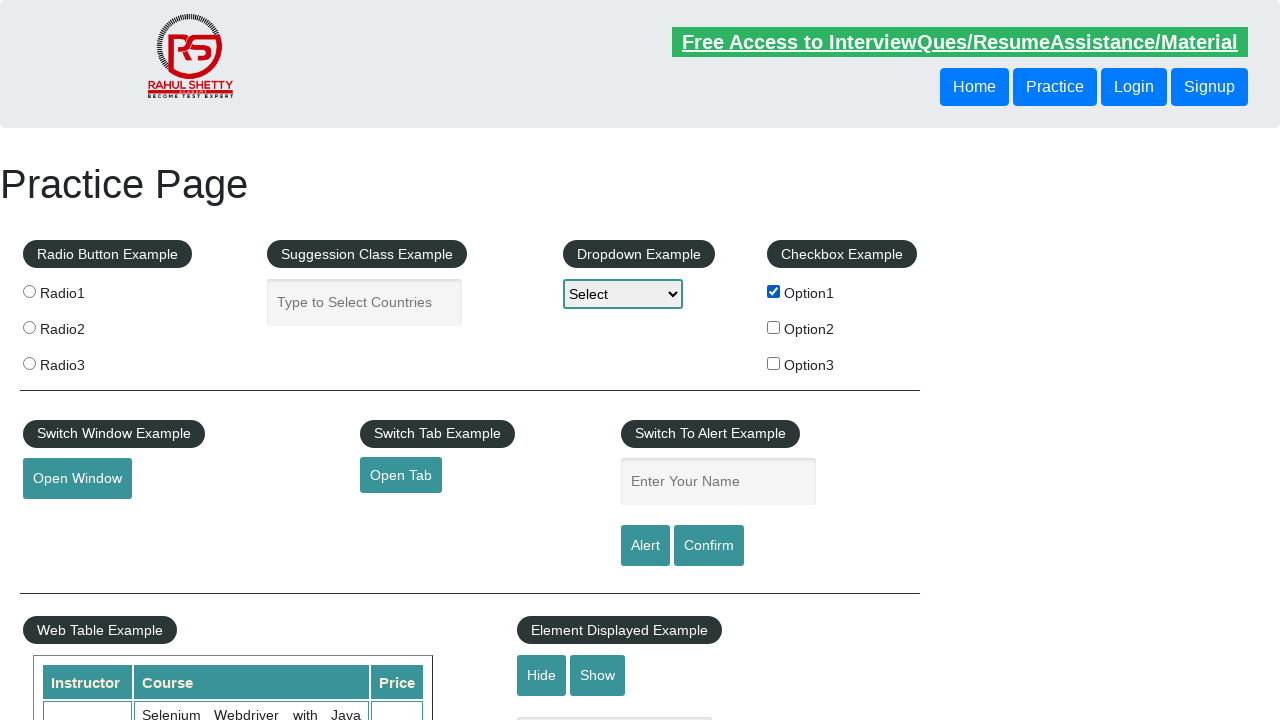

Verified that checkbox option1 is checked
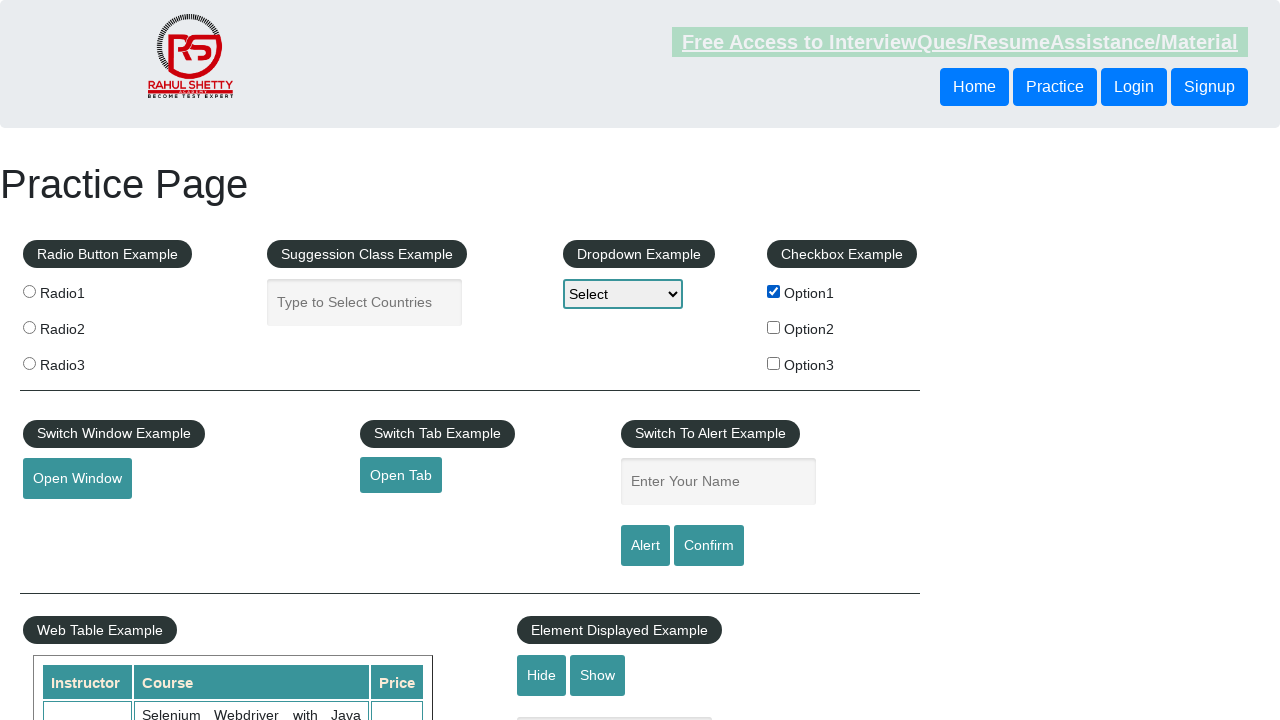

Unchecked checkbox option1 at (774, 291) on #checkBoxOption1
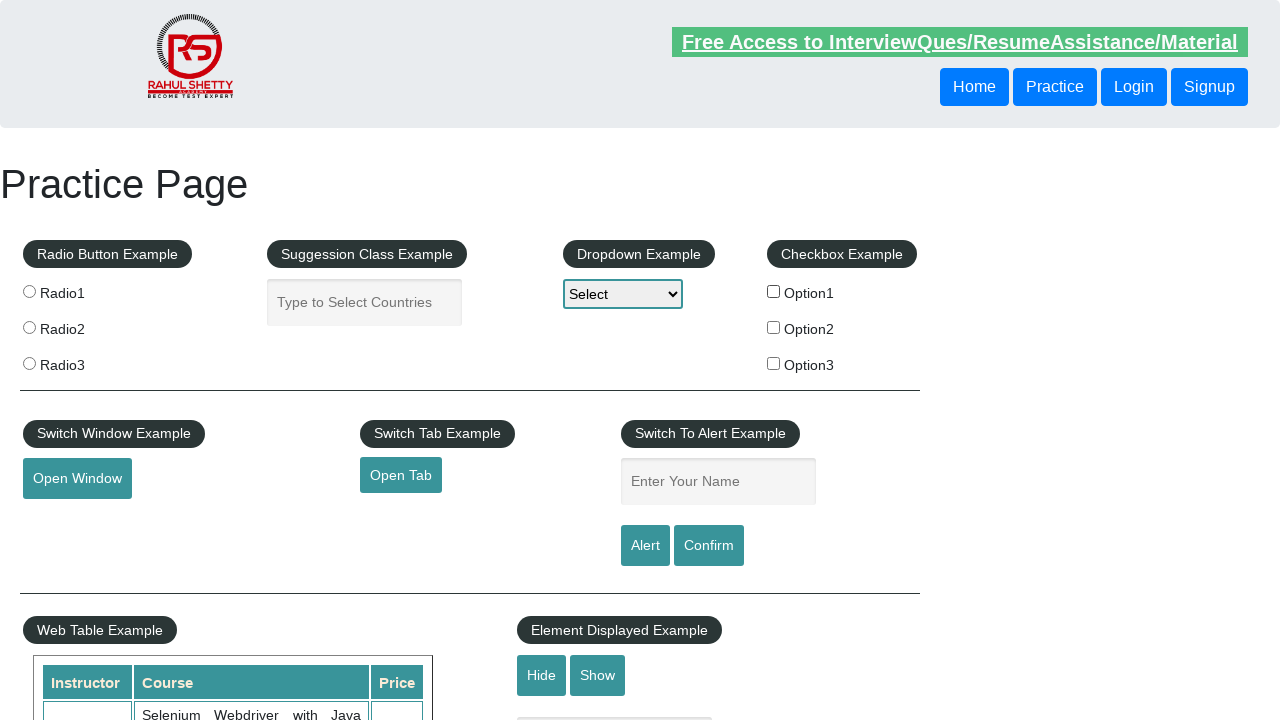

Verified that checkbox option1 is not checked
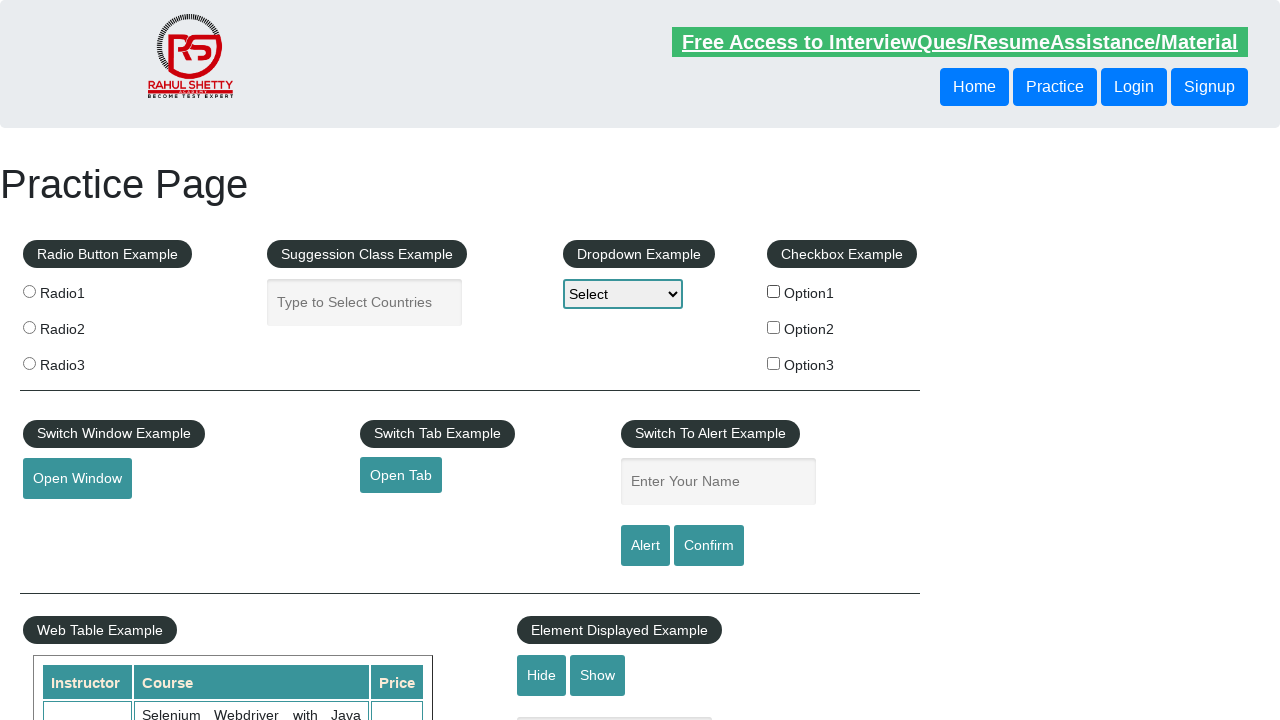

Checked checkbox option2 at (774, 327) on input[type='checkbox'][value='option2']
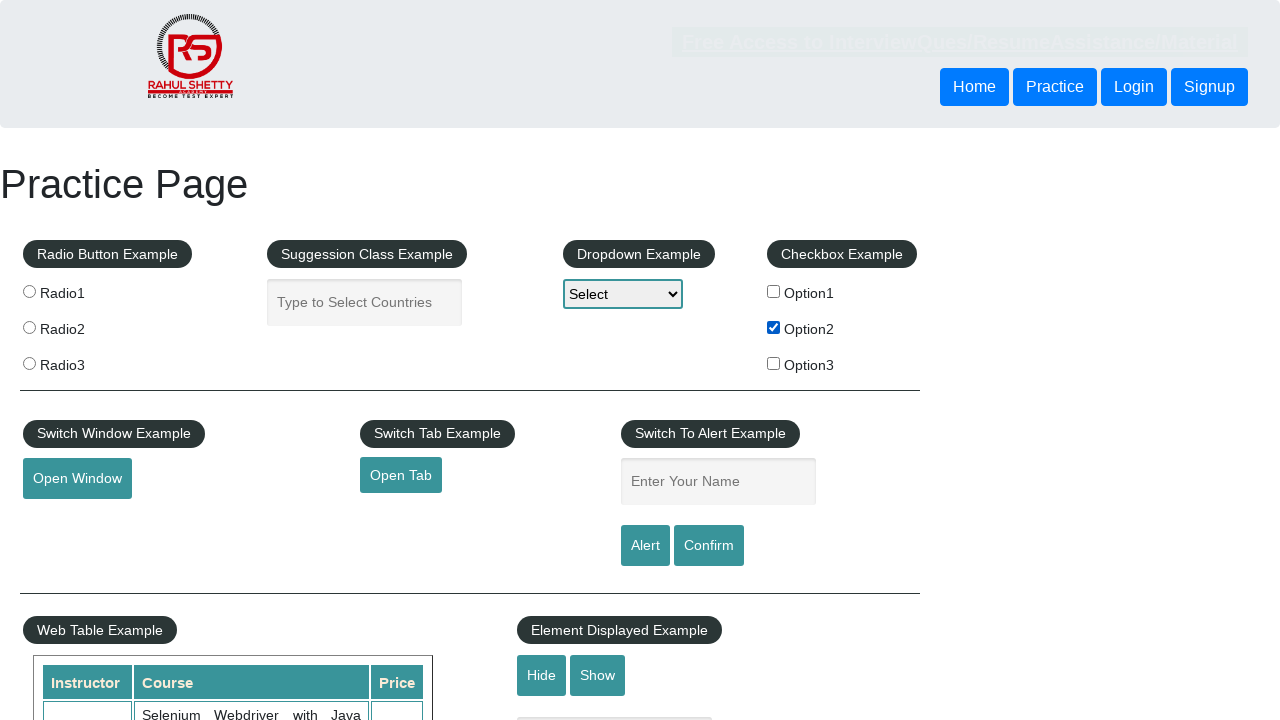

Checked checkbox option3 at (774, 363) on input[type='checkbox'][value='option3']
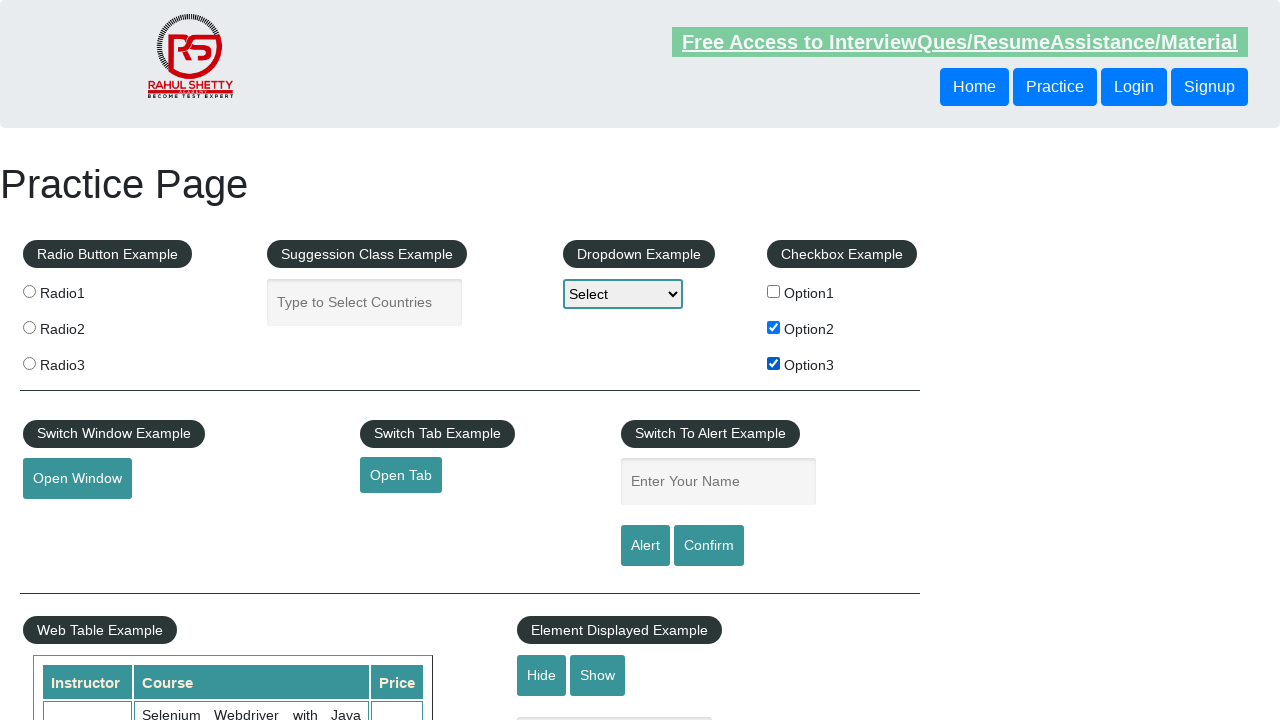

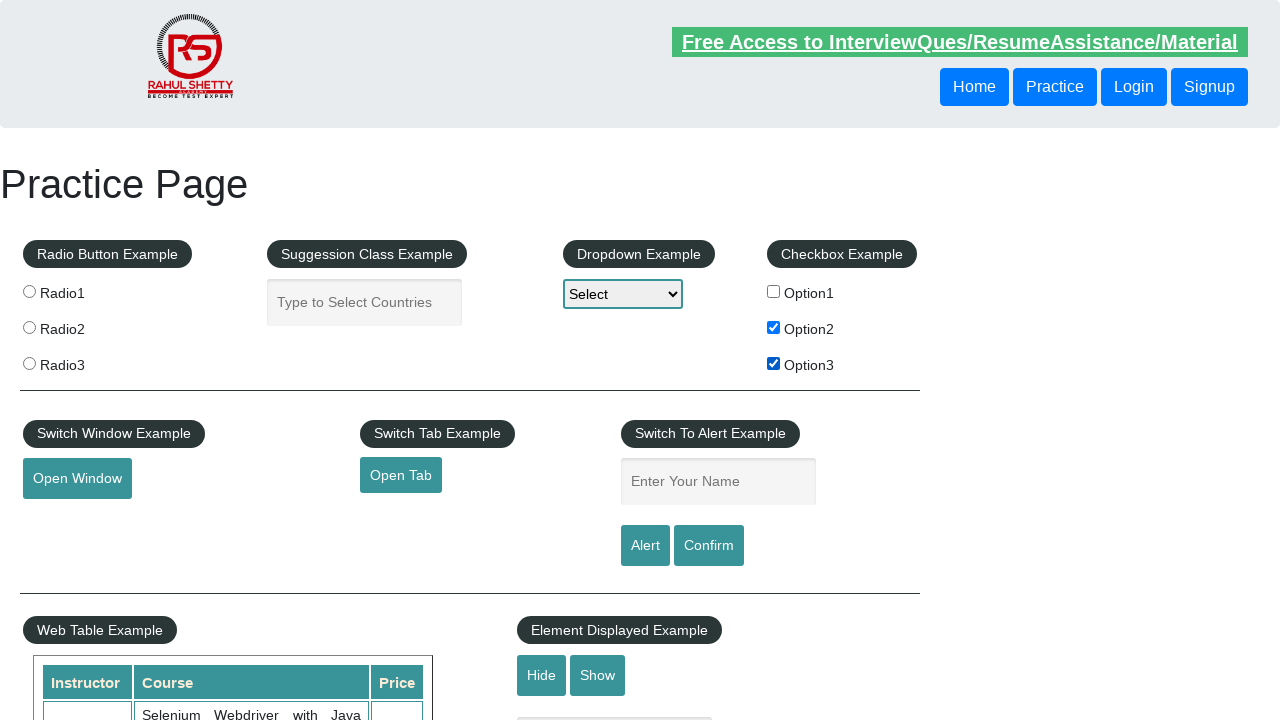